Tests dynamic loading functionality by navigating to Example 2 where an element is rendered after clicking Start button, and waits for "Hello World!" text to appear

Starting URL: https://the-internet.herokuapp.com/

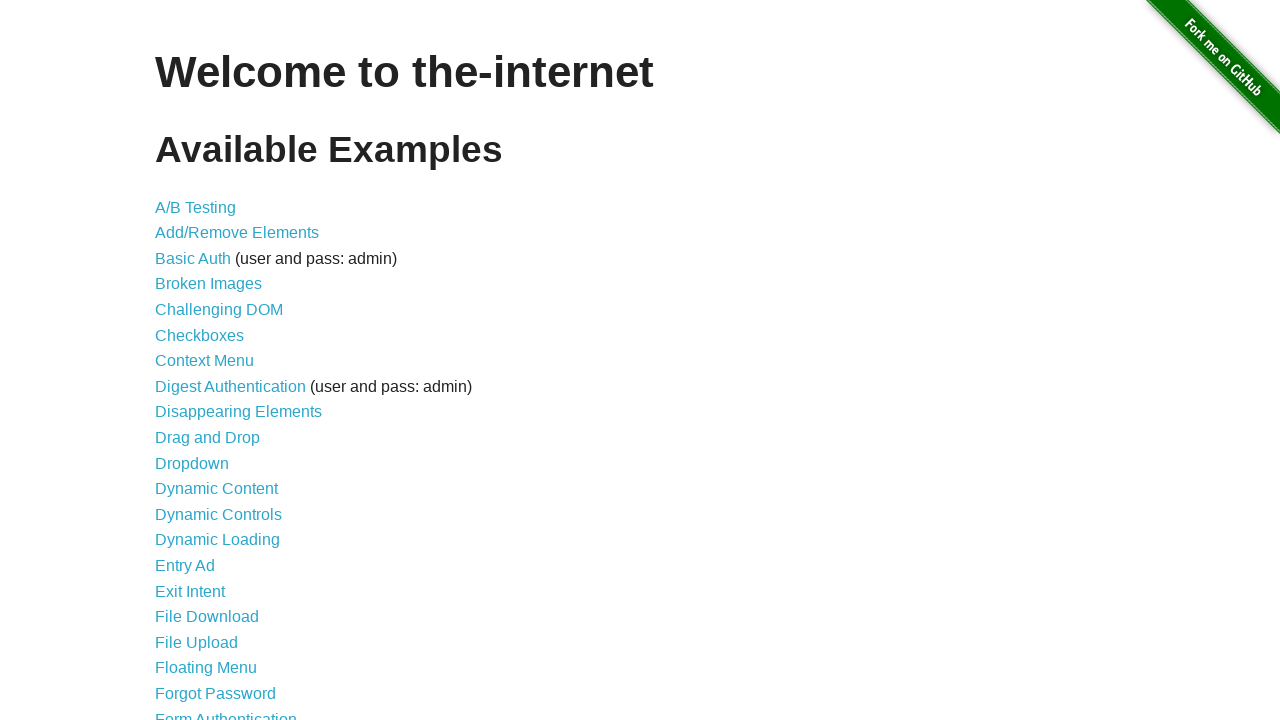

Clicked on Dynamic Loading link at (218, 540) on text=Dynamic Loading
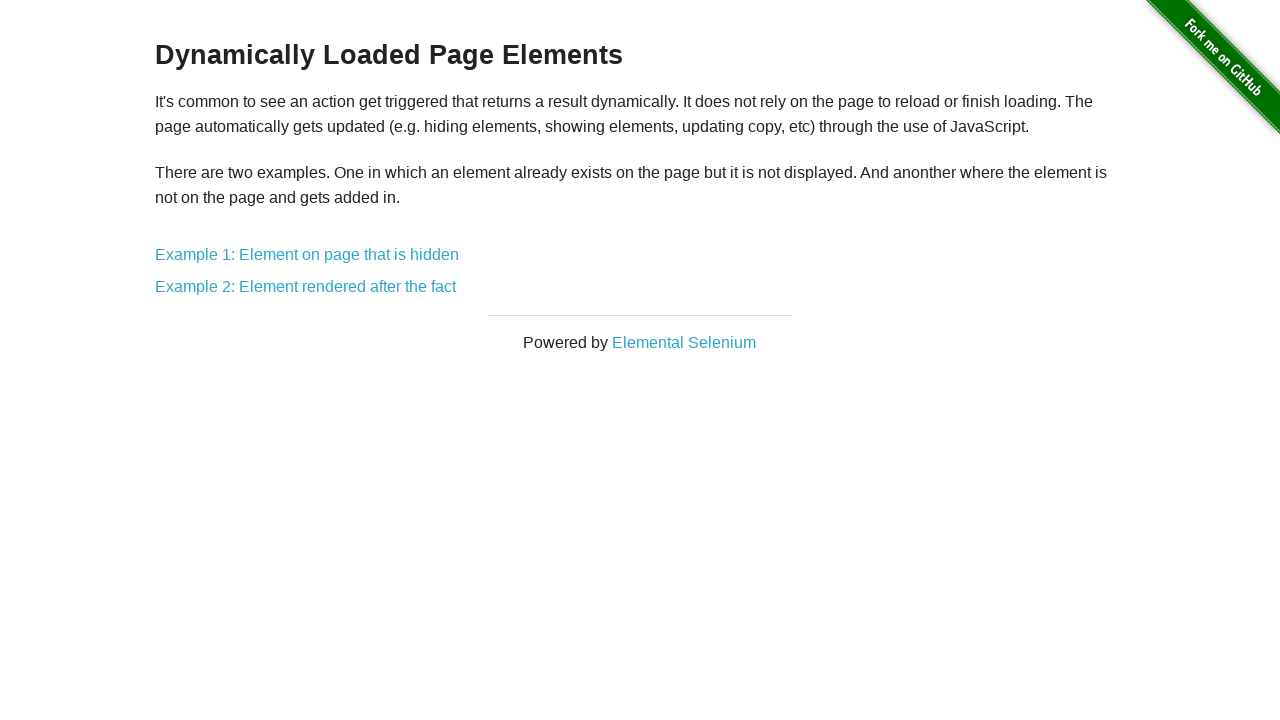

Clicked on Example 2 link at (306, 287) on text=Example 2: Element rendered after the fact
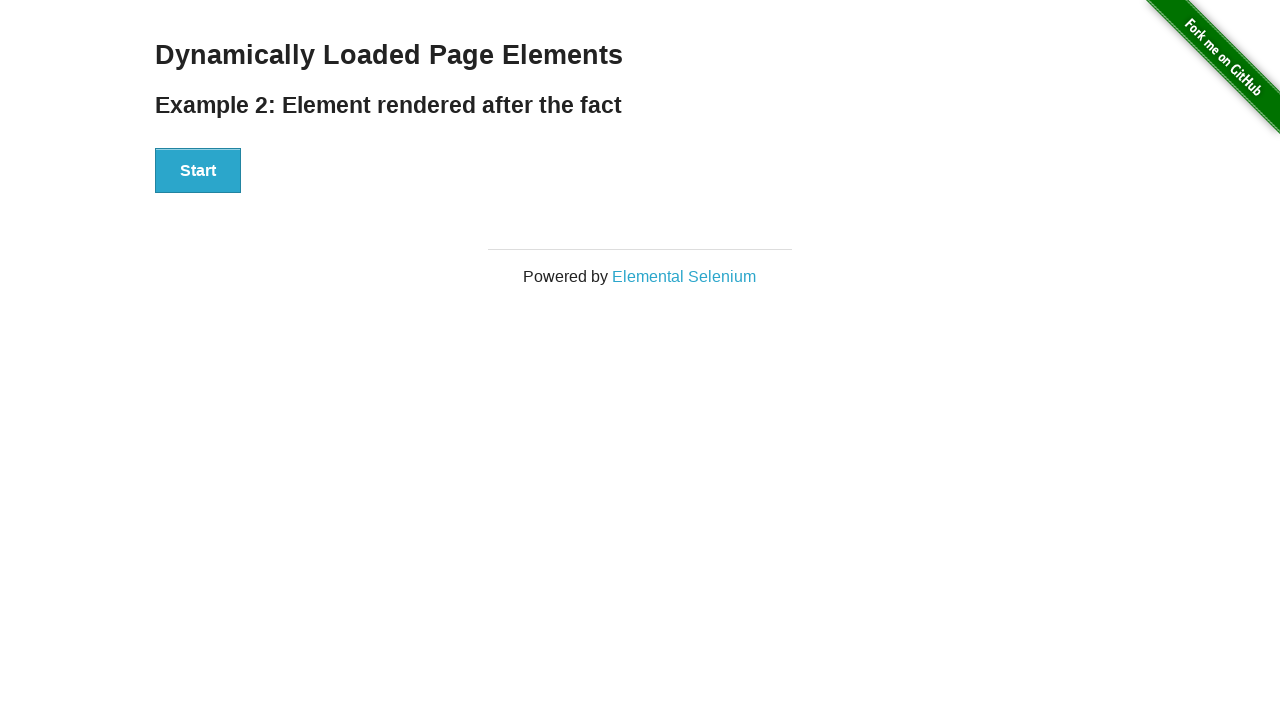

Clicked Start button to trigger dynamic loading at (198, 171) on xpath=//button[text()='Start']
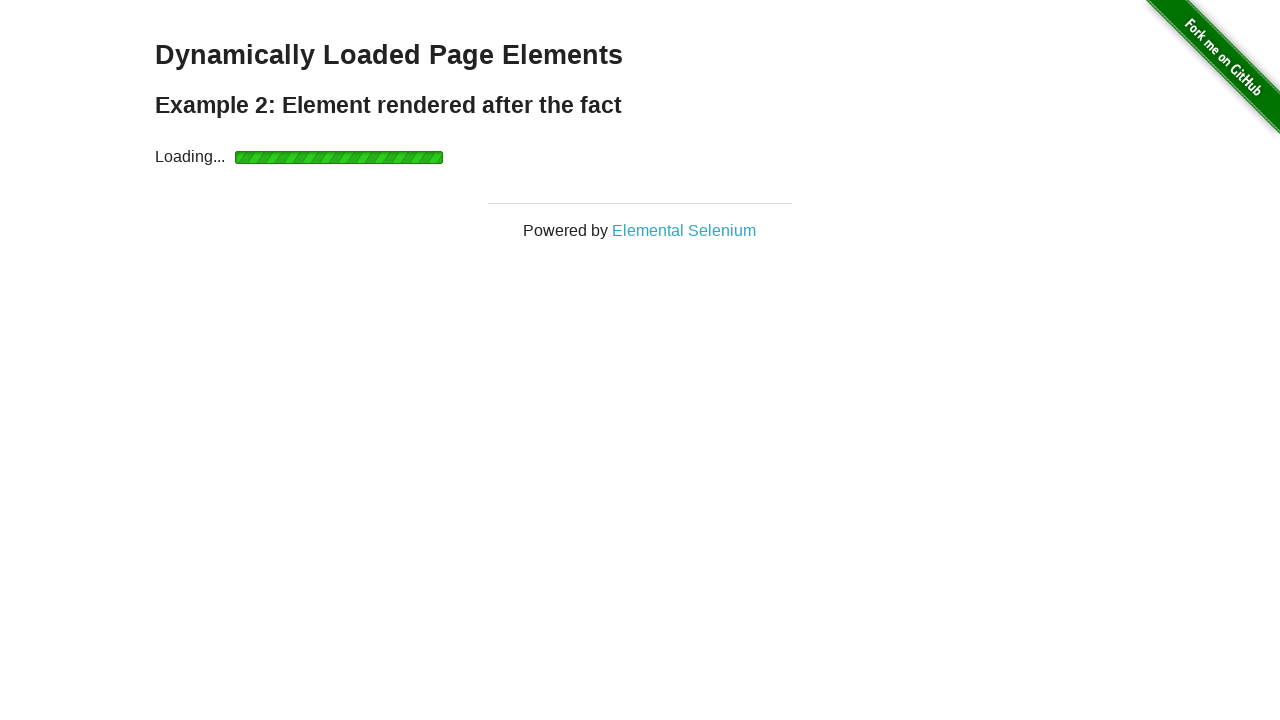

Waited for 'Hello World!' text to appear and become visible
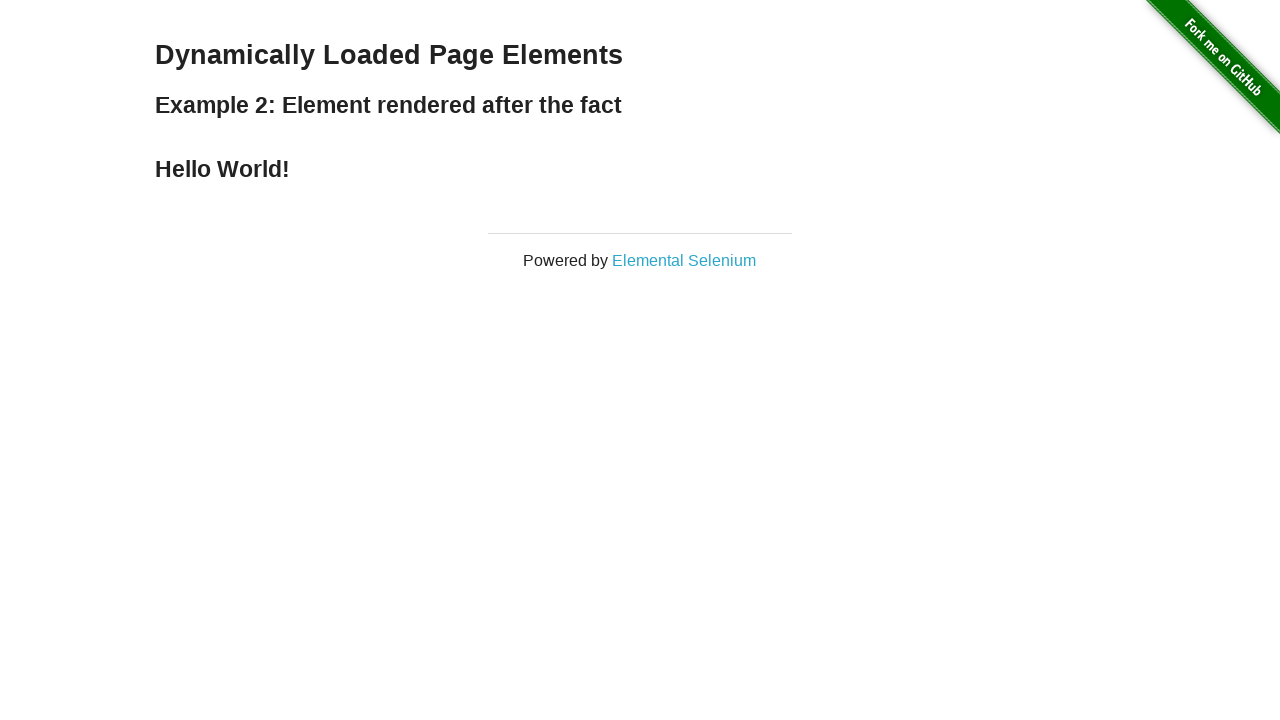

Located the 'Hello World!' element
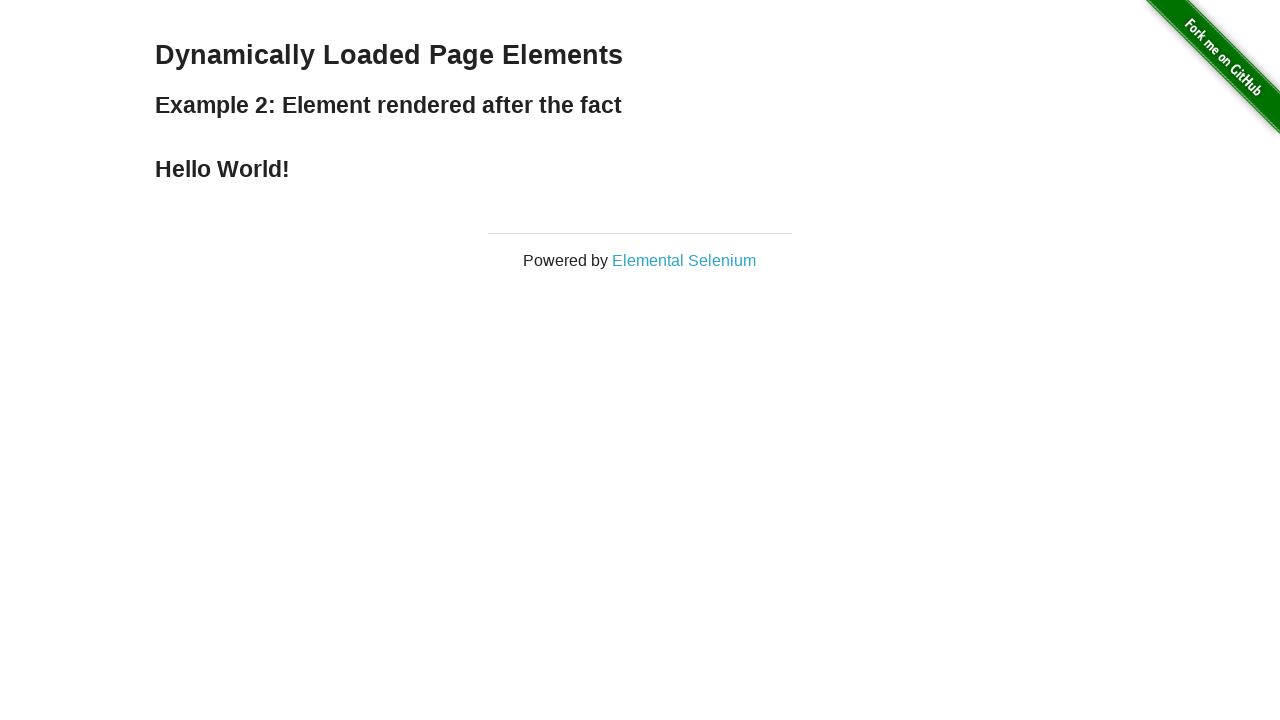

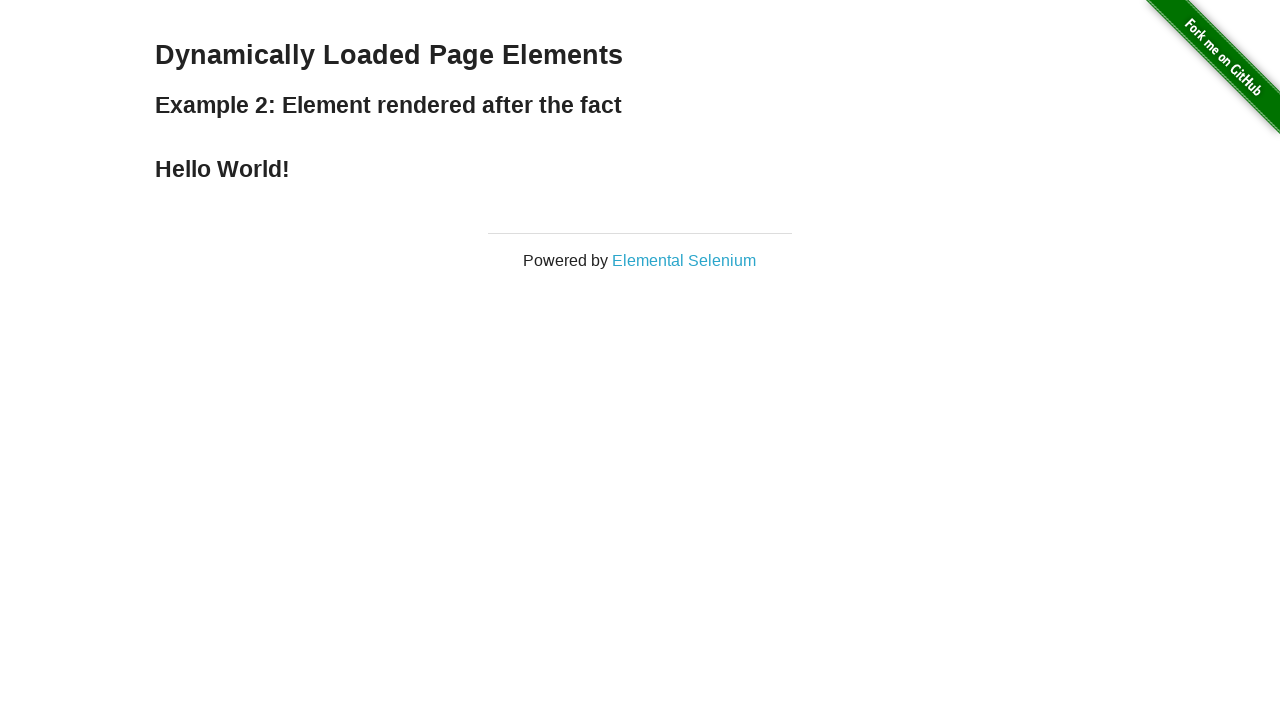